Tests a math challenge page by calculating the sum of two displayed numbers, selecting the result from a dropdown, and submitting the form

Starting URL: https://suninjuly.github.io/selects2.html

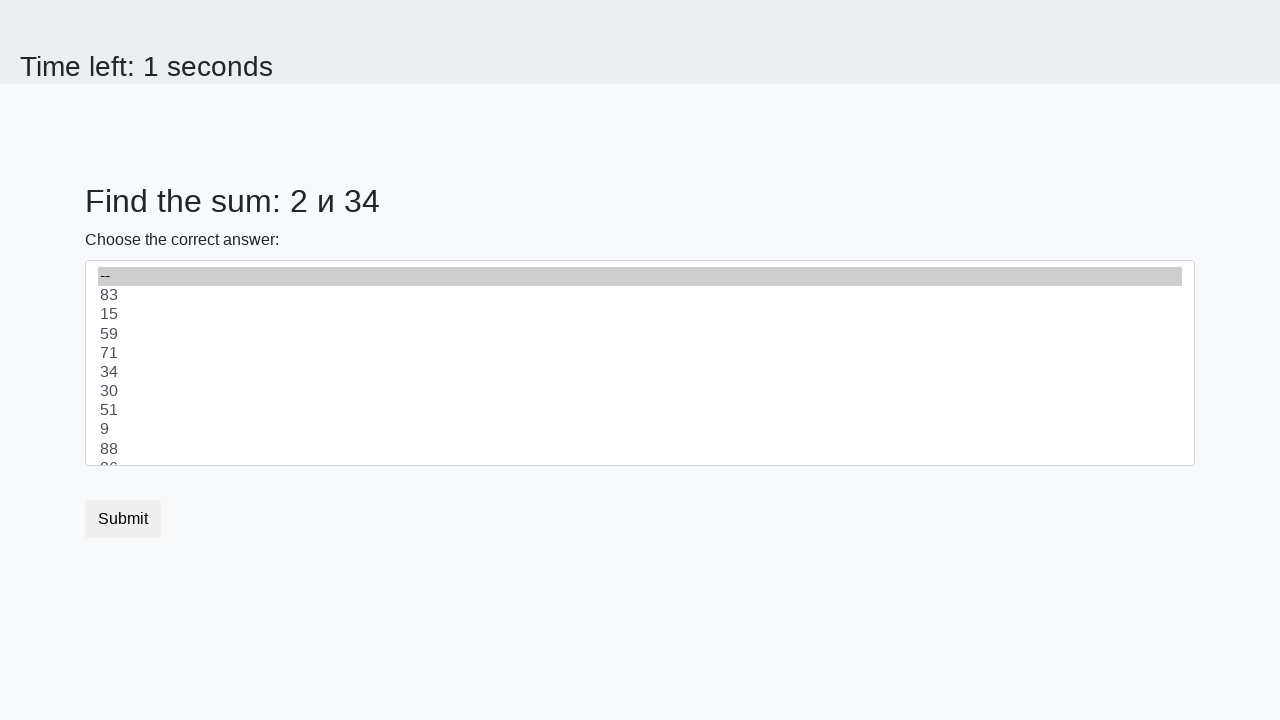

Located first number element (#num1)
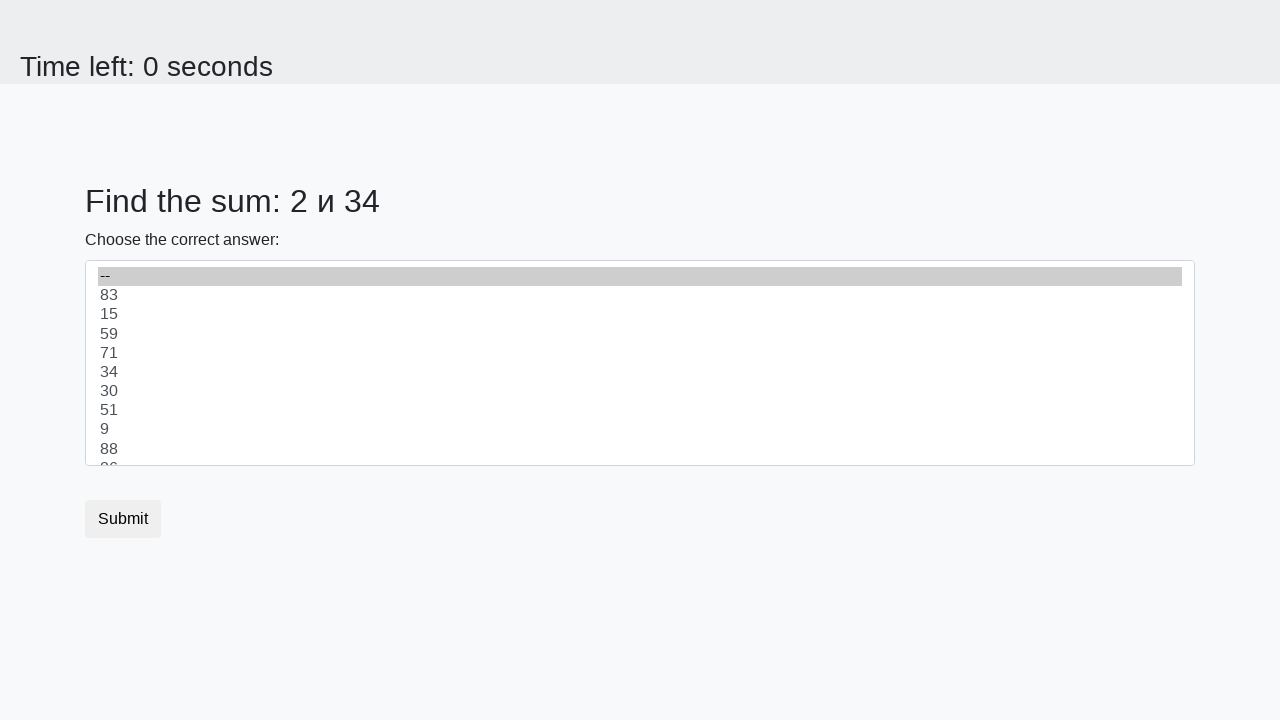

Located second number element (#num2)
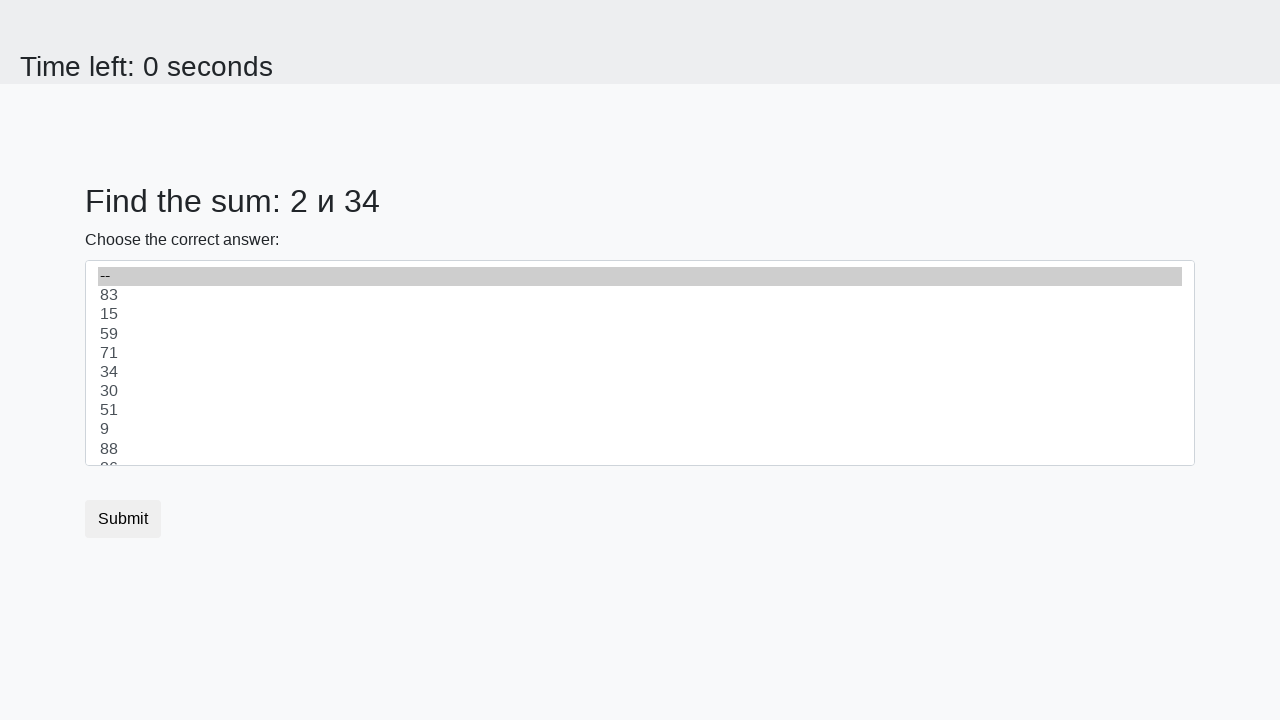

Extracted first number: 2
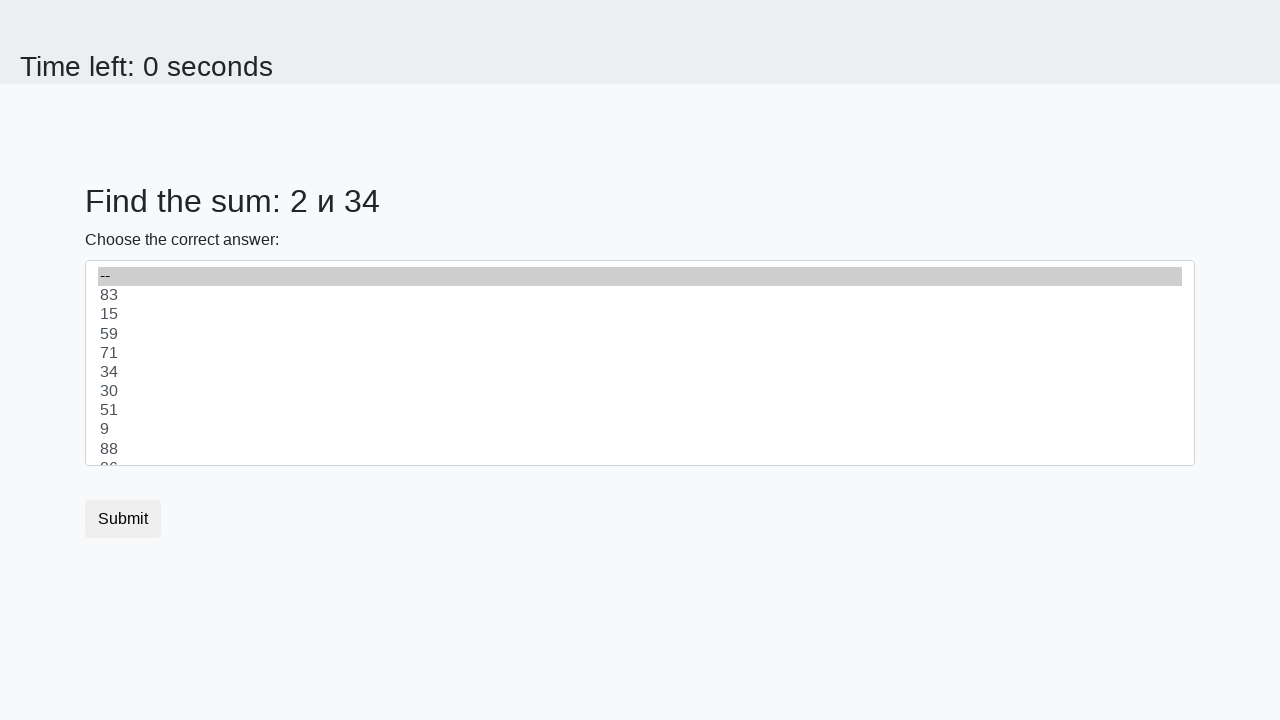

Extracted second number: 34
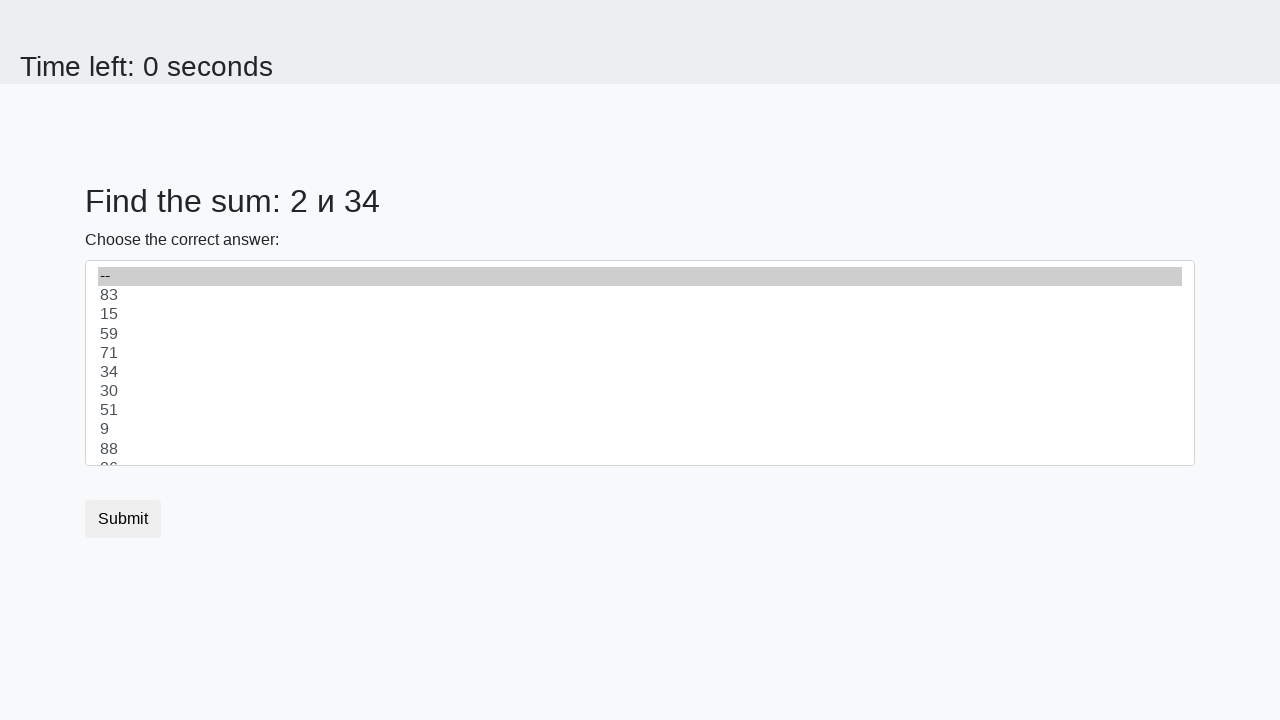

Calculated sum: 2 + 34 = 36
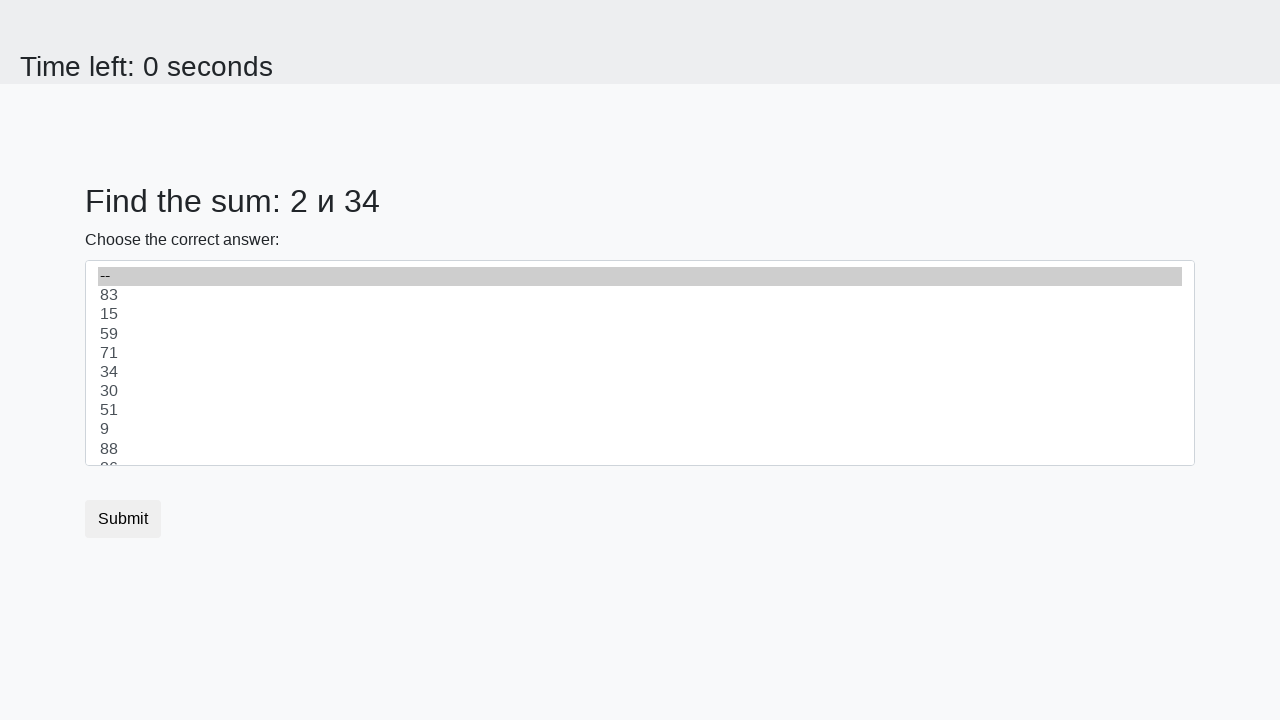

Selected dropdown option with value '36' on select
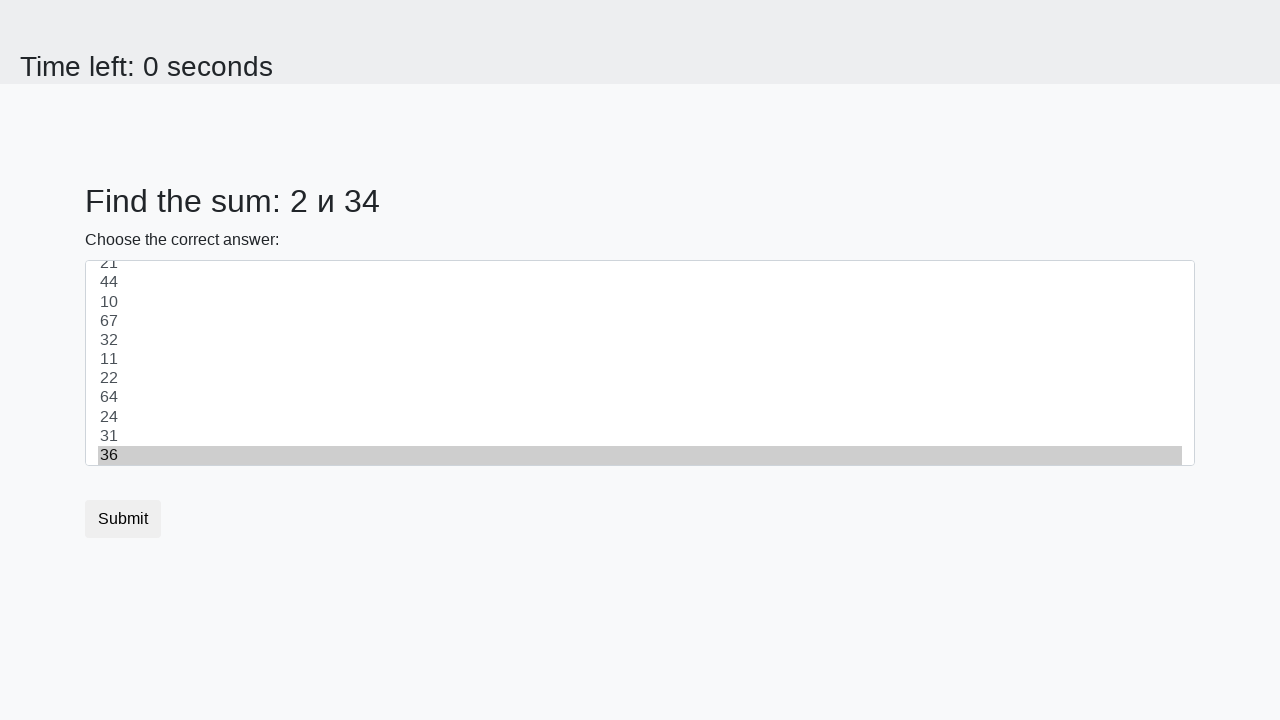

Clicked submit button at (123, 519) on button[type='submit']
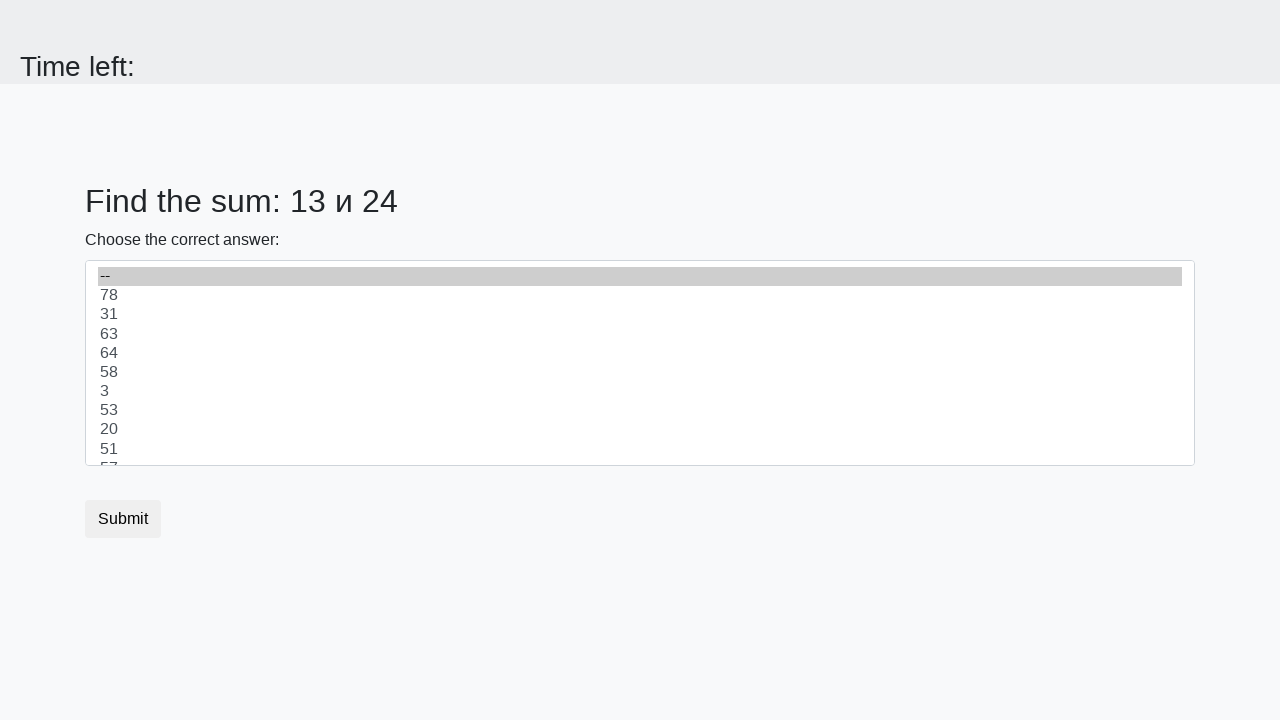

Set up dialog handler to accept alerts
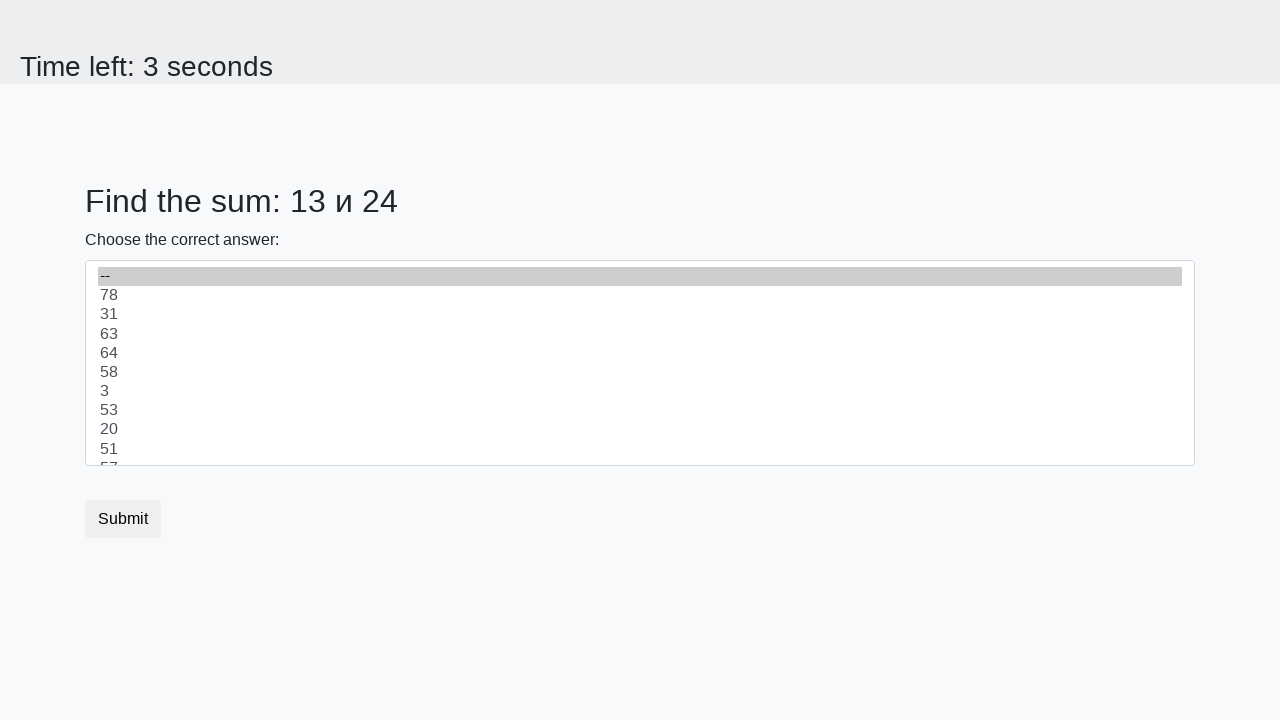

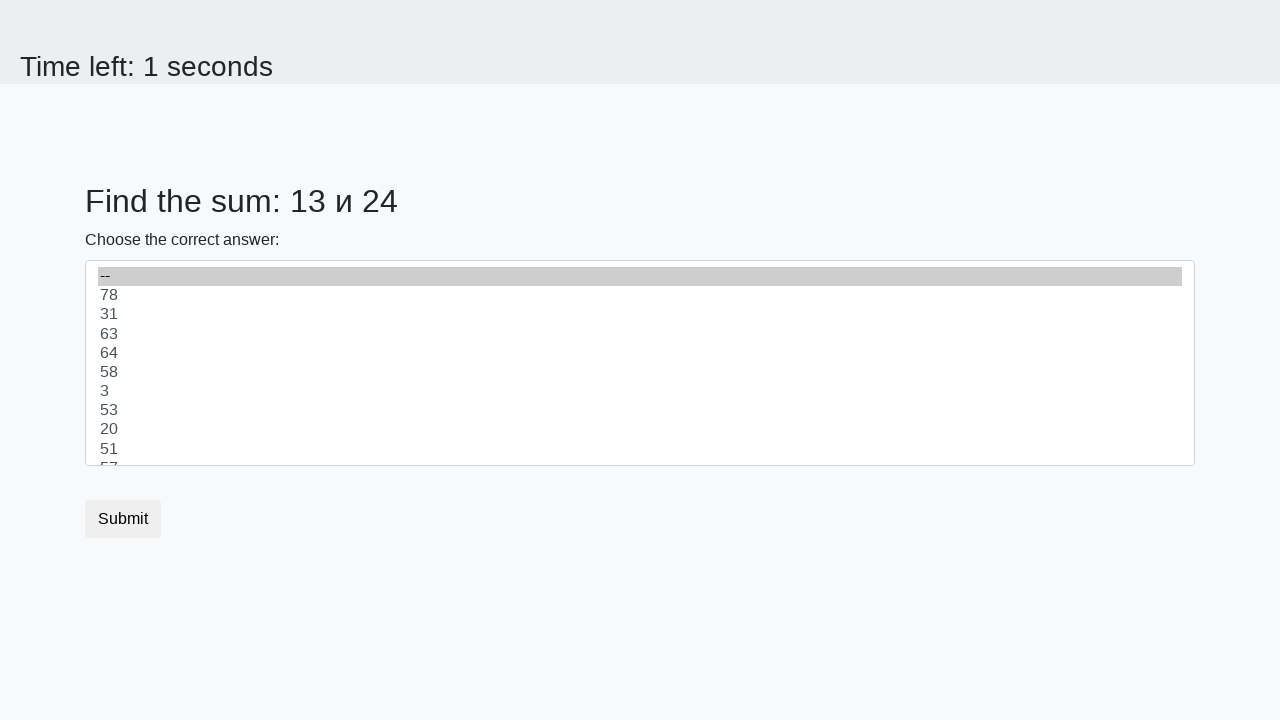